Tests interaction with elements inside an iframe by clicking on a checkbox label within the jQuery UI demo frame

Starting URL: https://jqueryui.com/checkboxradio/

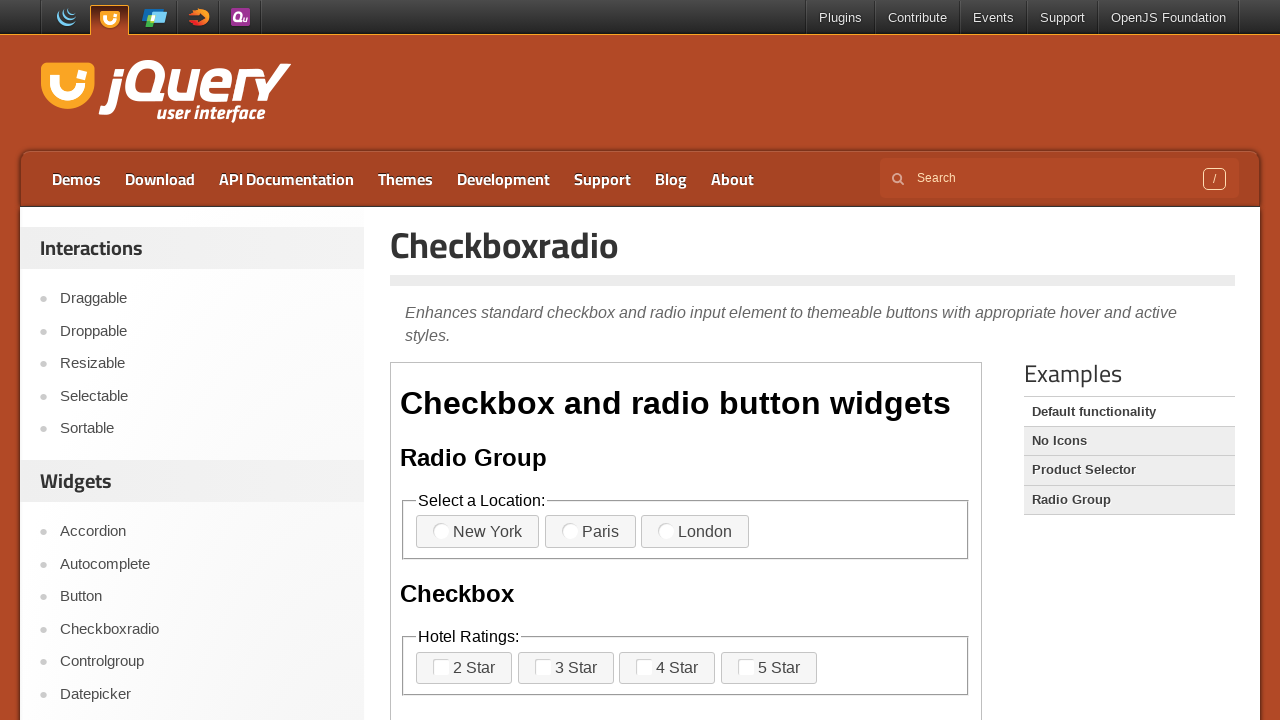

Clicked on checkbox label inside the jQuery UI demo iframe at (464, 668) on iframe.demo-frame >> internal:control=enter-frame >> label[for="checkbox-1"]
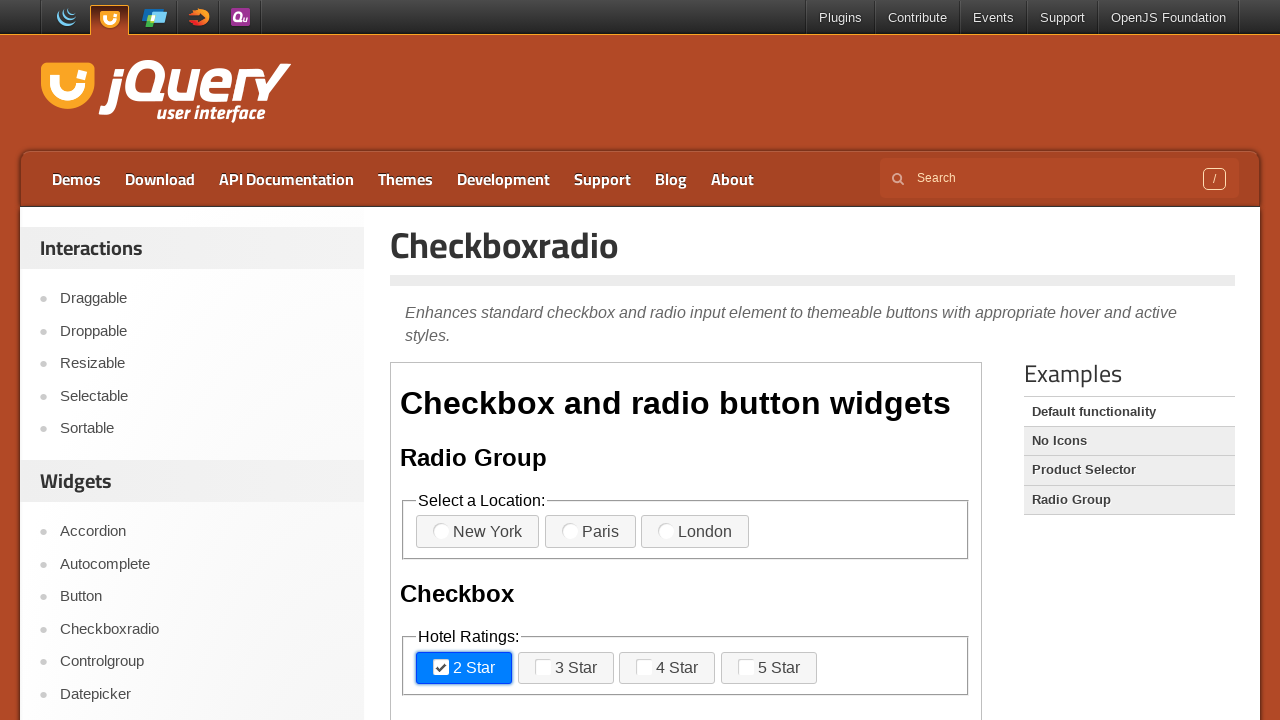

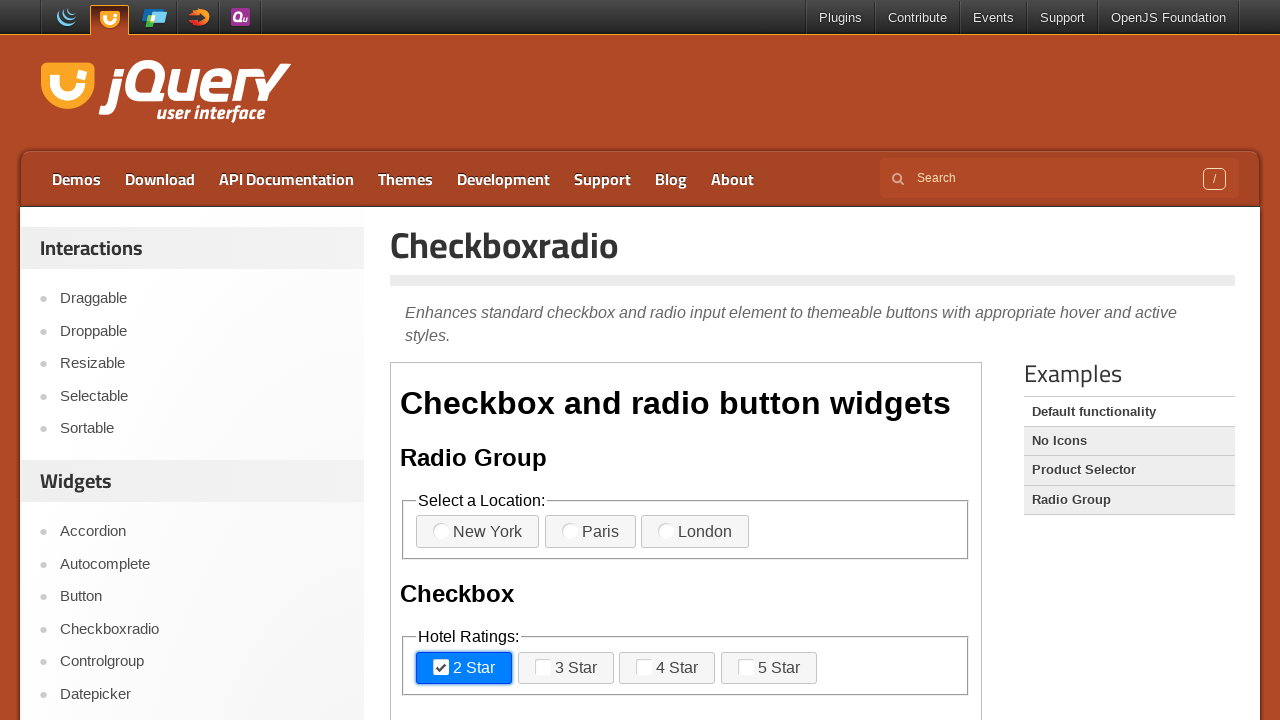